Tests drag-and-drop functionality on the jQuery UI droppable demo page by dragging a source element onto a target drop zone within an iframe.

Starting URL: https://jqueryui.com/droppable/

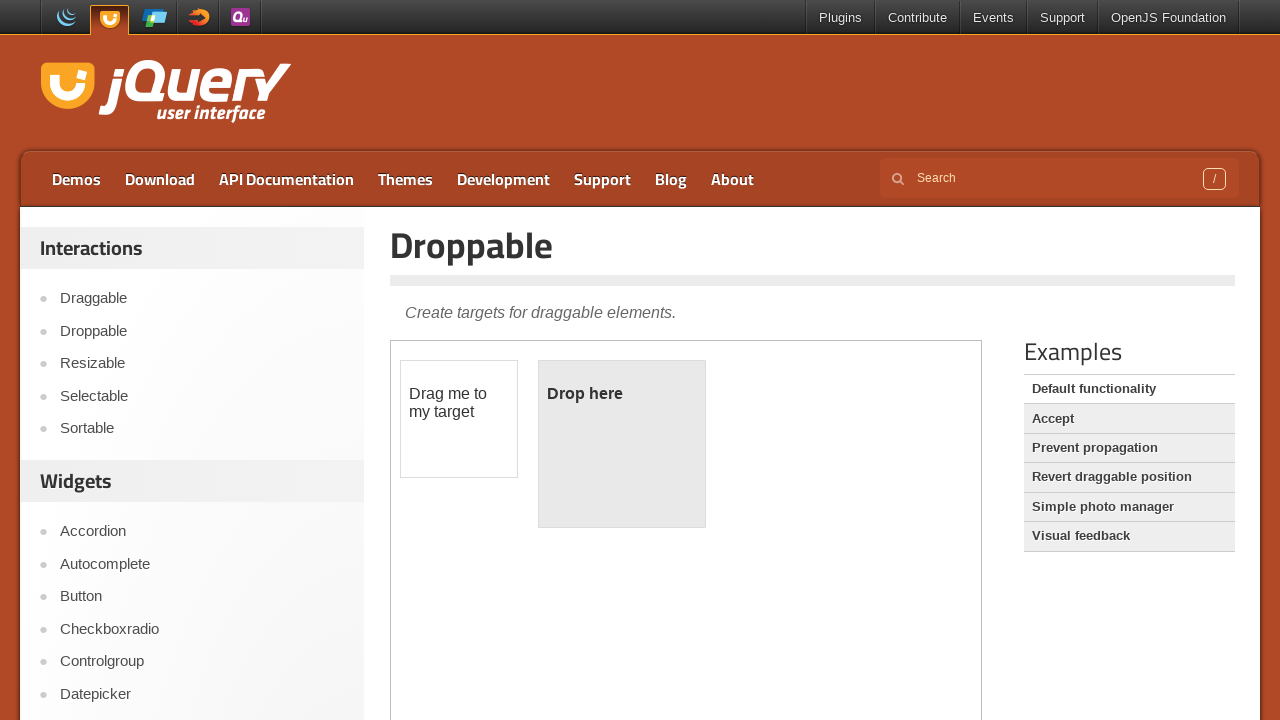

Located the demo iframe
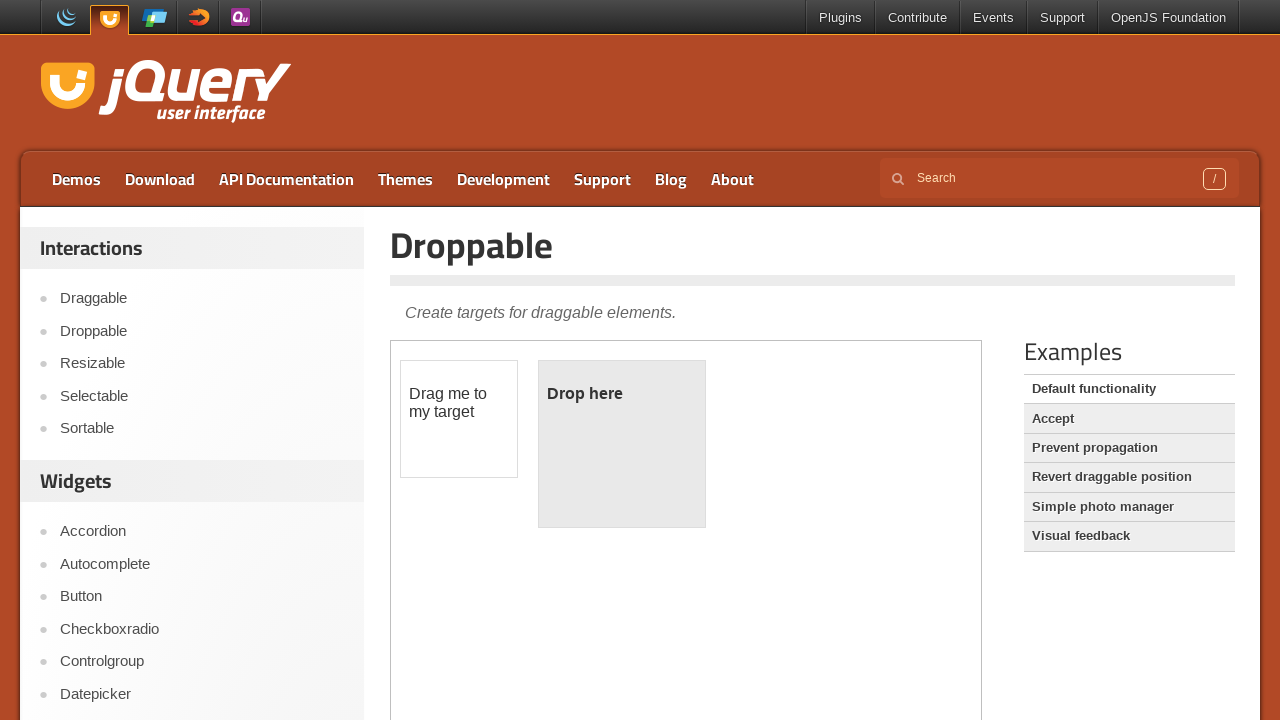

Located the draggable source element
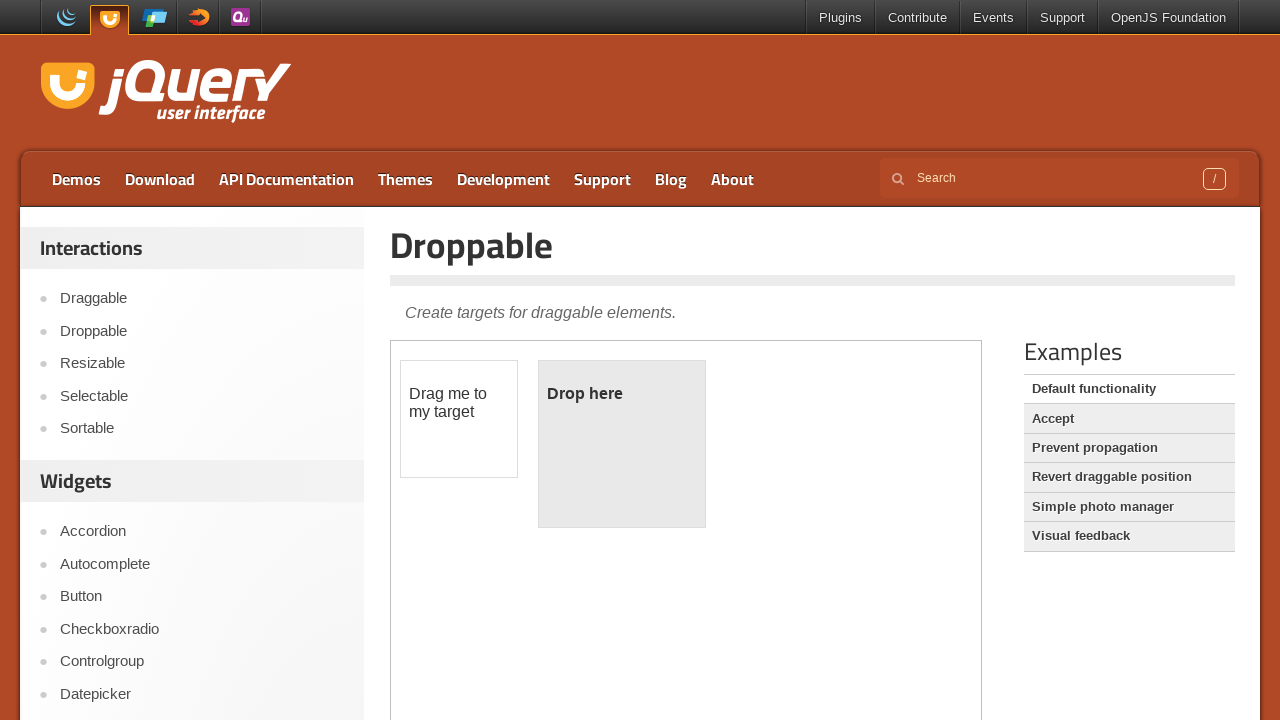

Located the droppable target element
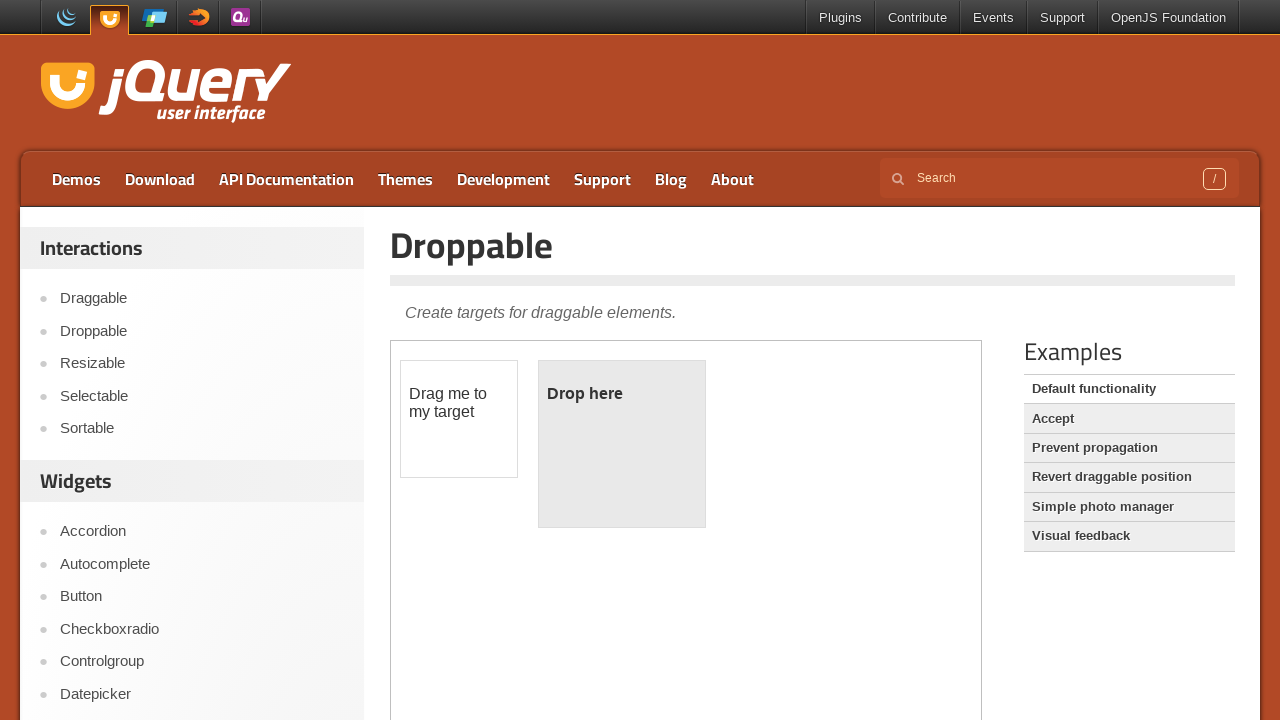

Dragged source element onto droppable target zone at (622, 444)
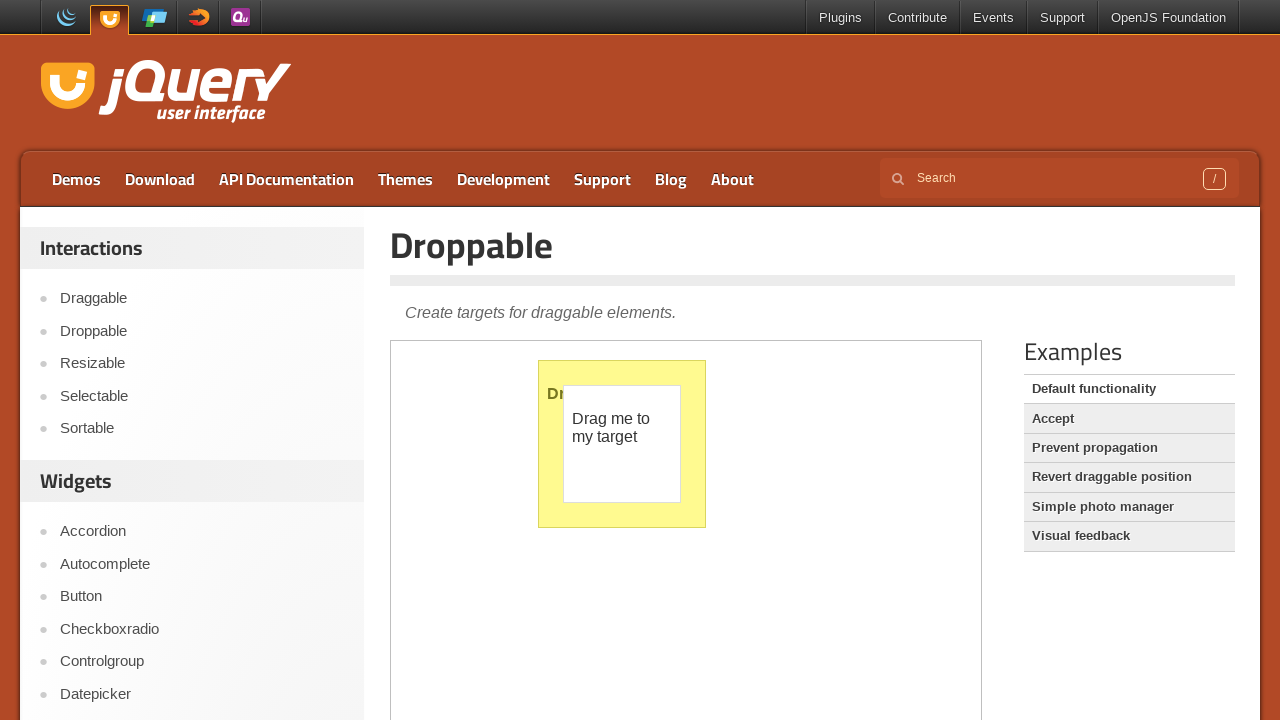

Waited 2 seconds to observe drag-and-drop result
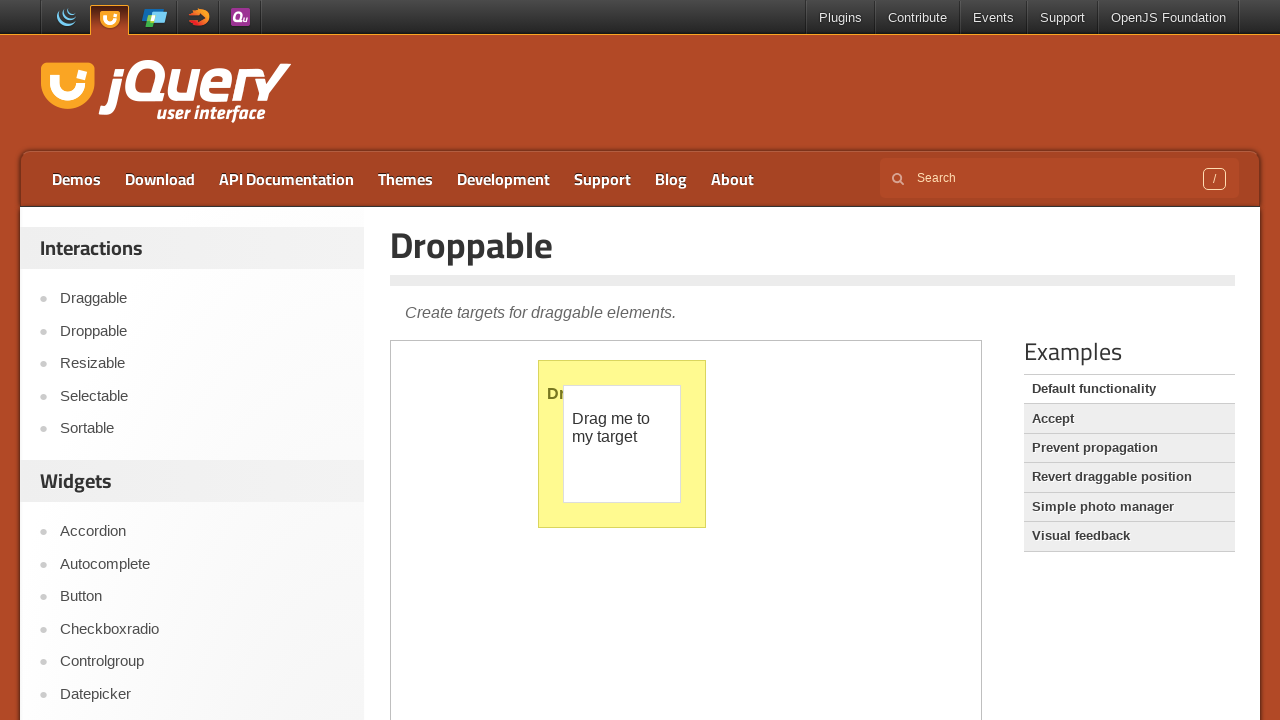

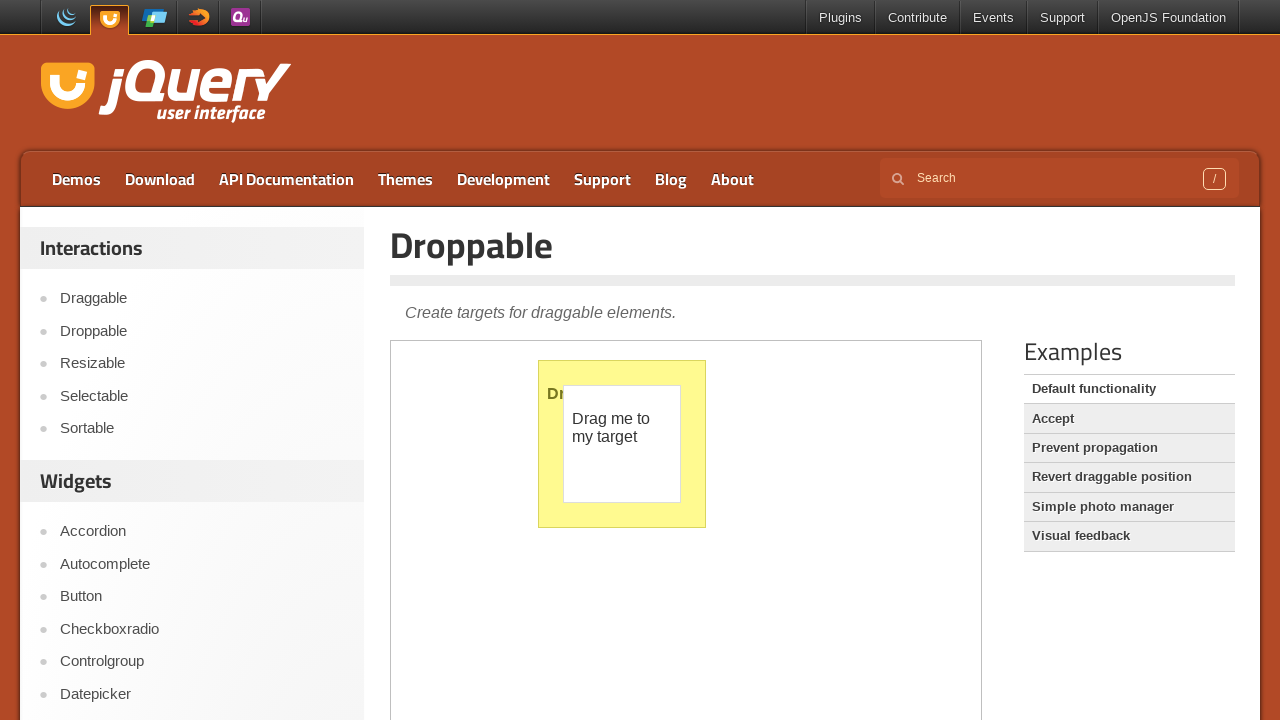